Tests the show/hide functionality of a text box on an automation practice page by entering text, clicking hide button, then clicking show button and entering new text.

Starting URL: https://rahulshettyacademy.com/AutomationPractice/

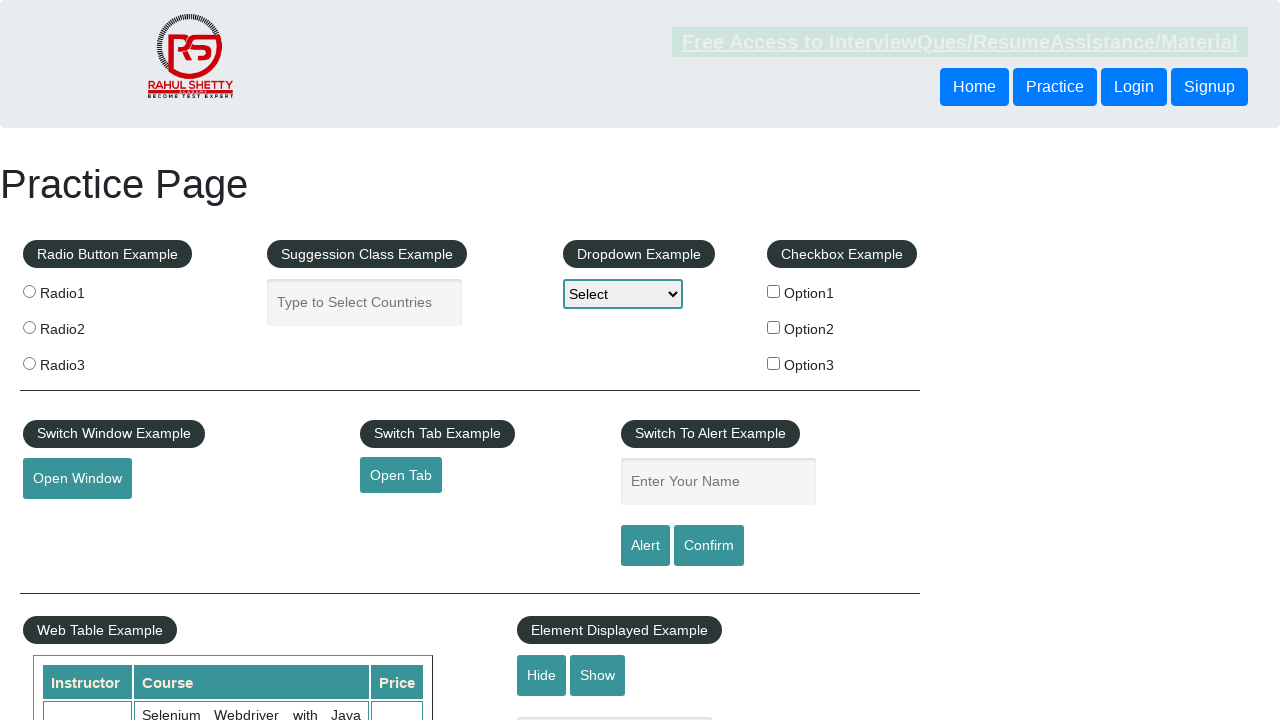

Scrolled down the page by 500 pixels
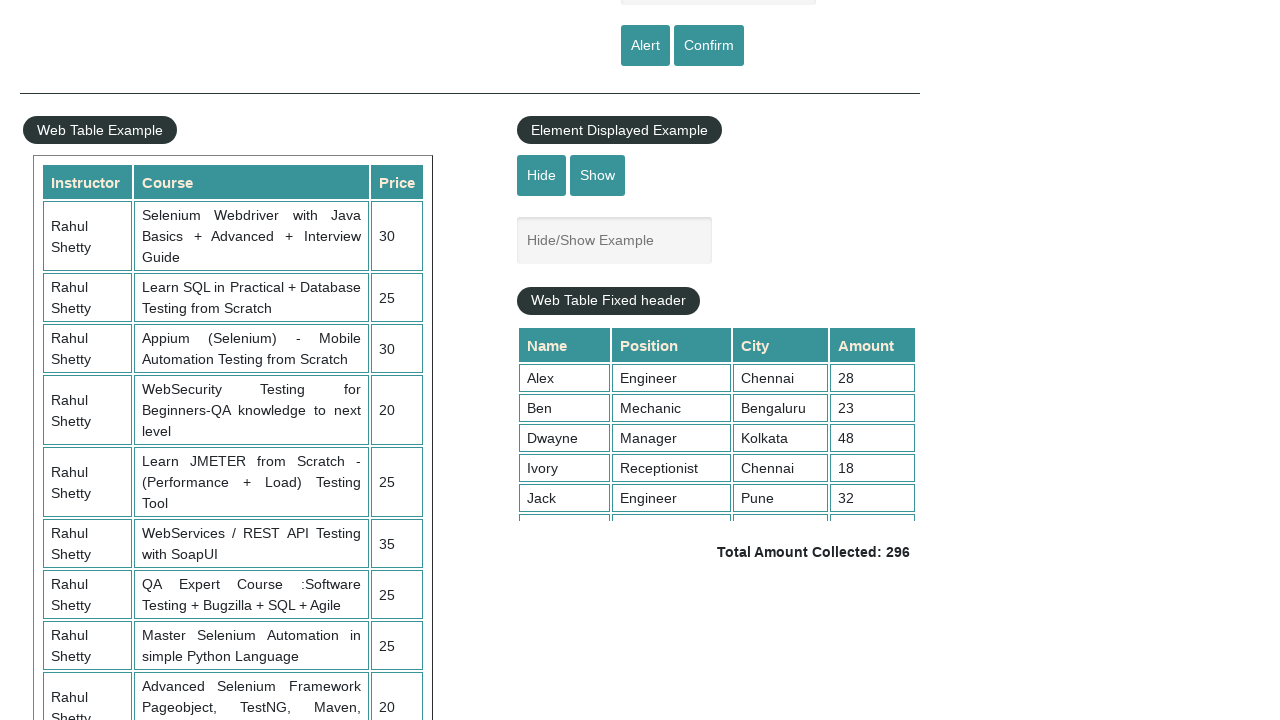

Entered 'Syakirah' into the text box on #displayed-text
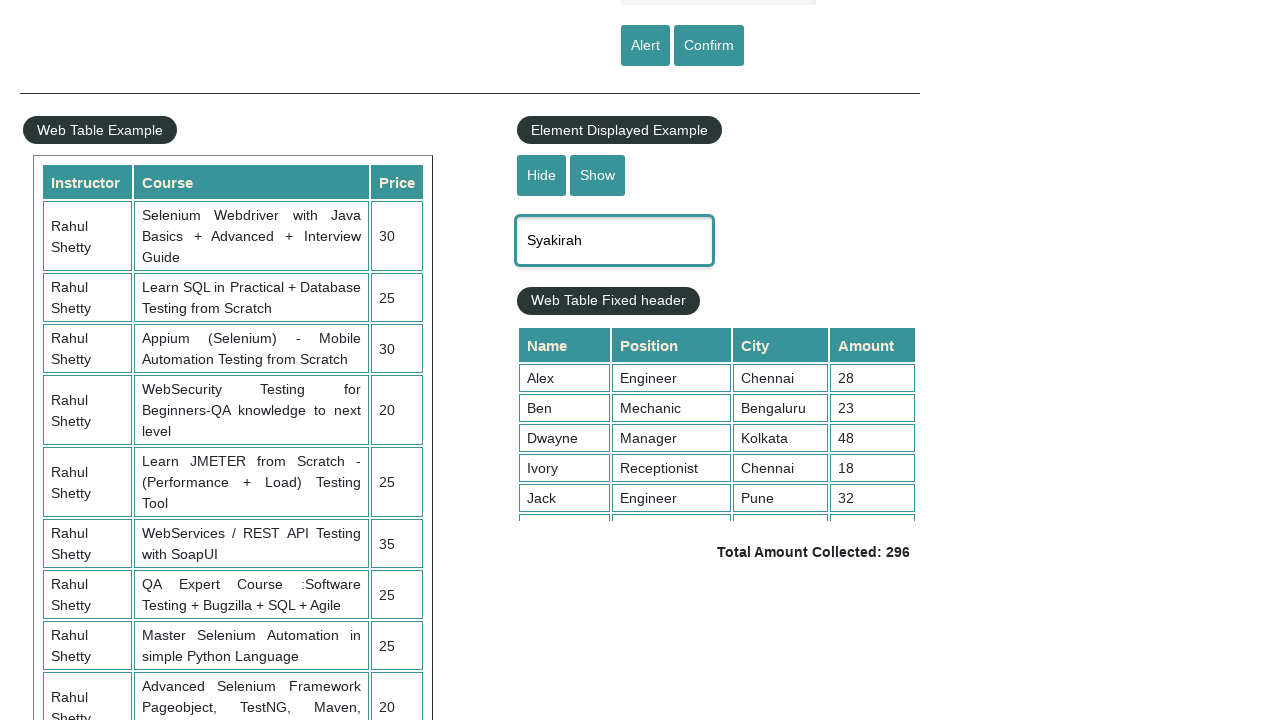

Clicked the hide button to hide the text box at (542, 175) on #hide-textbox
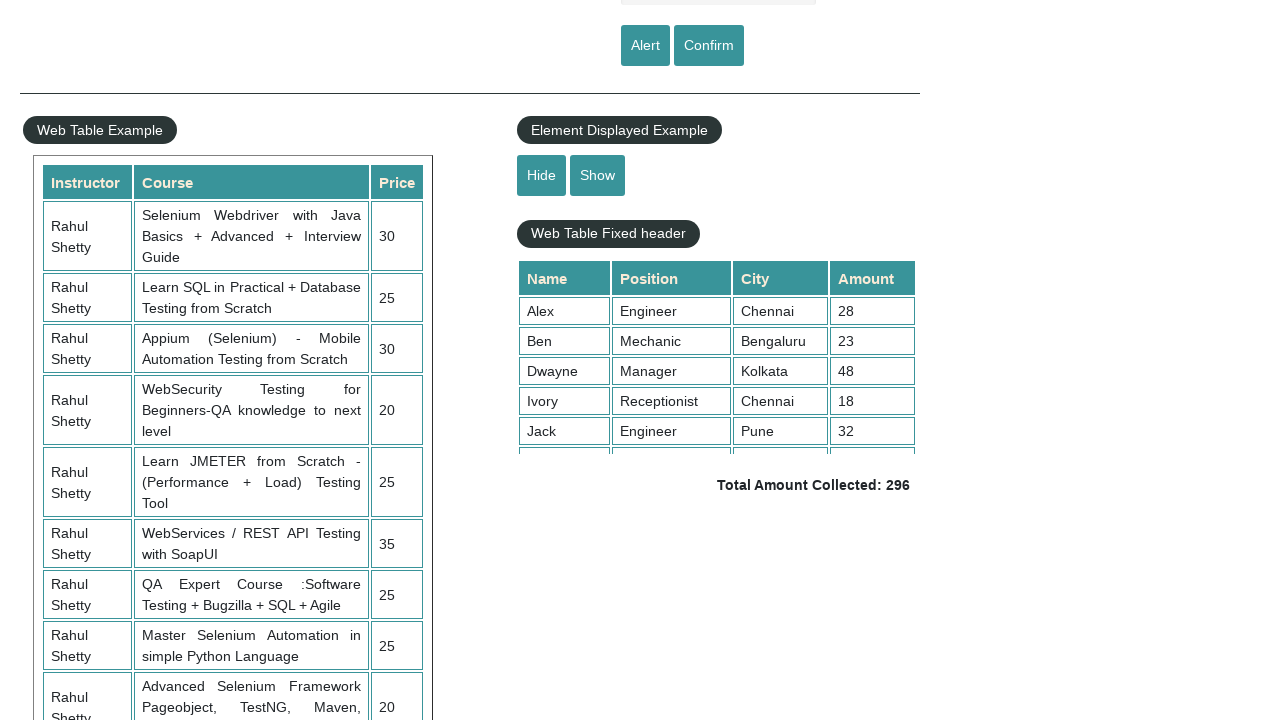

Text box is now hidden
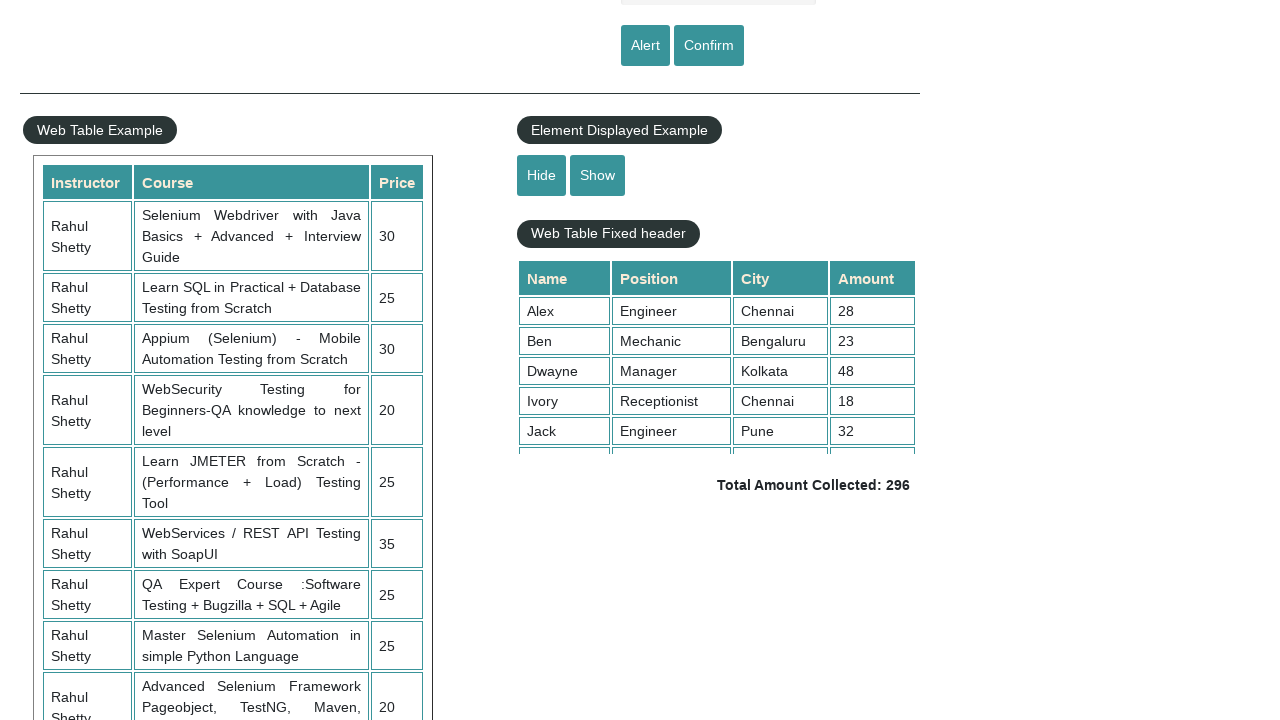

Clicked the show button to display the text box again at (598, 175) on #show-textbox
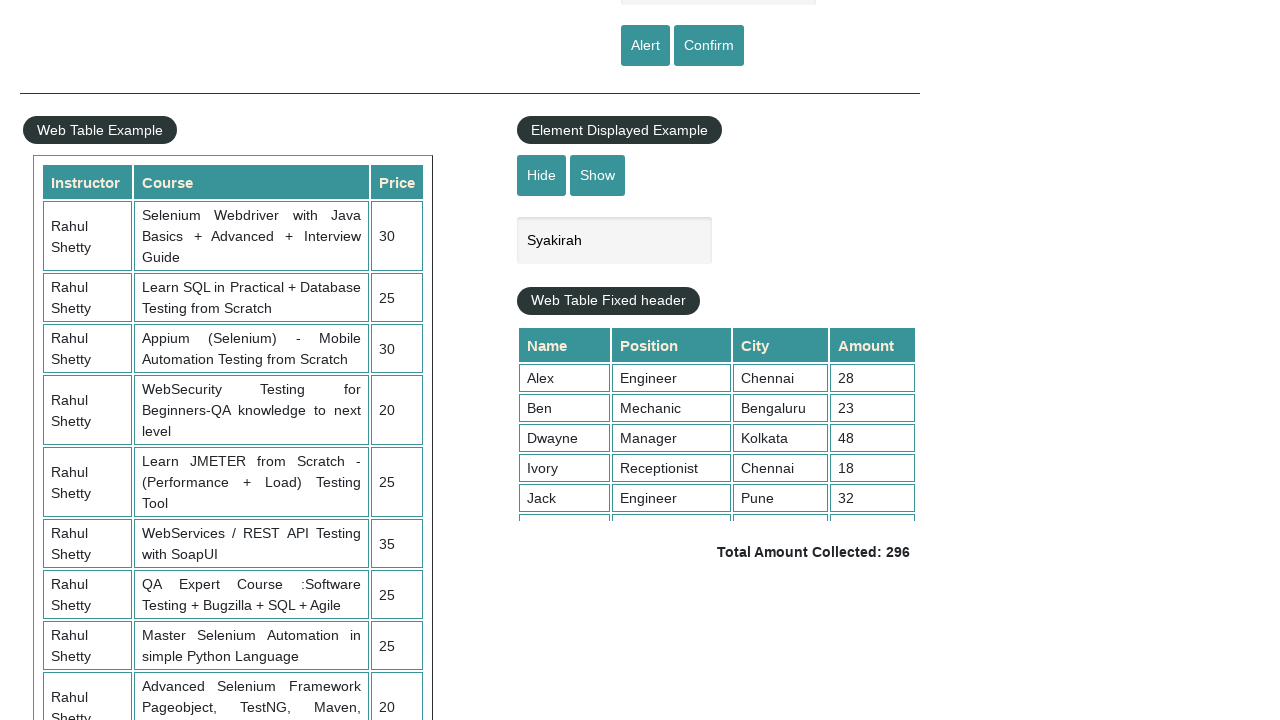

Text box is now visible again
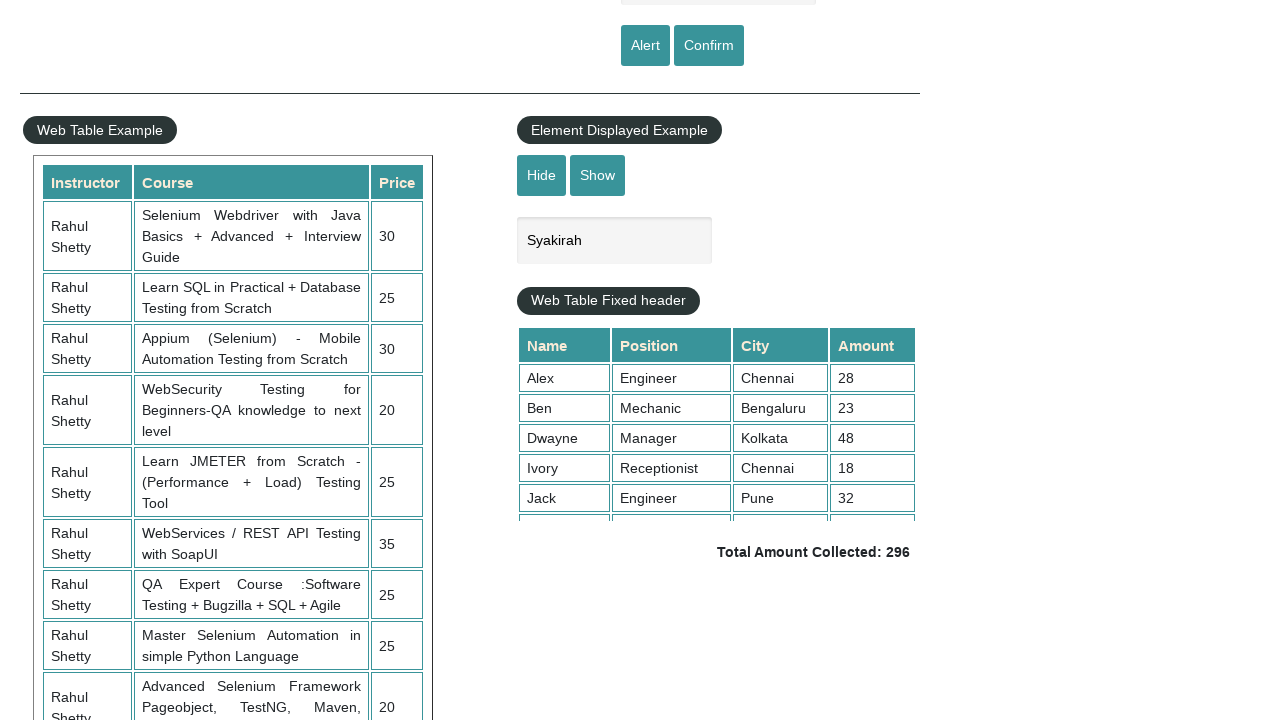

Cleared the text box on #displayed-text
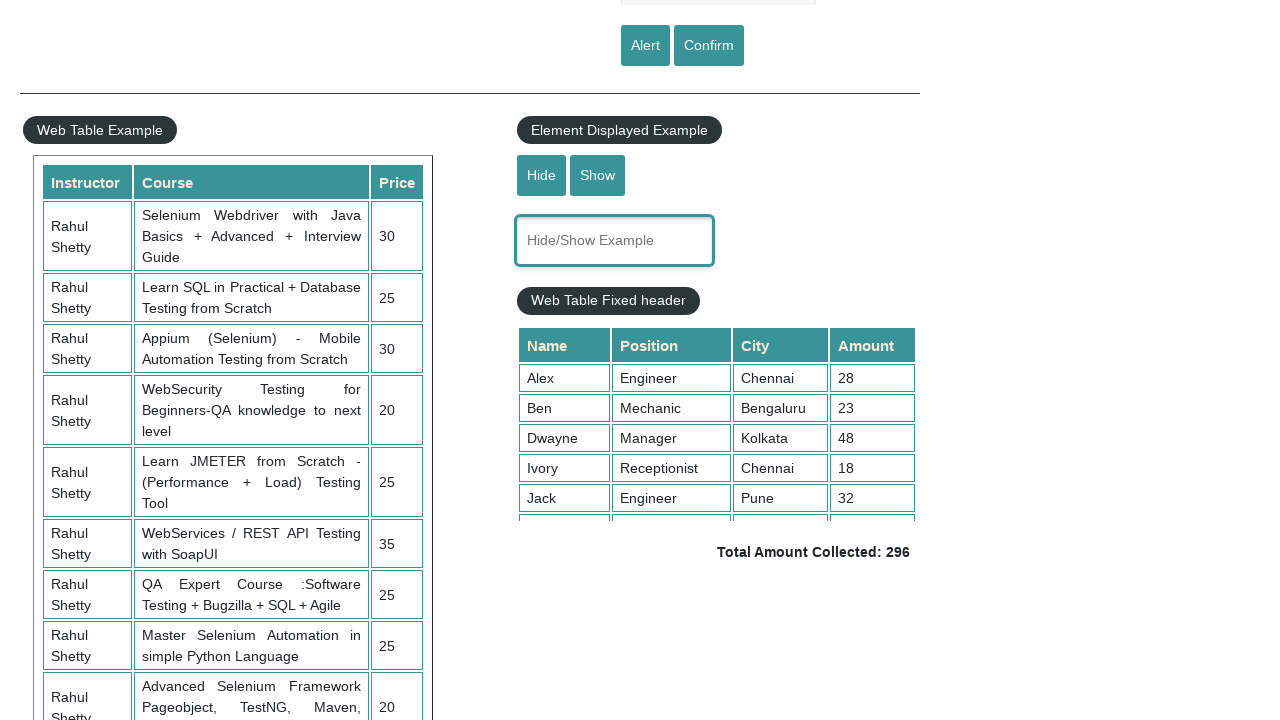

Entered 'Myname' into the text box on #displayed-text
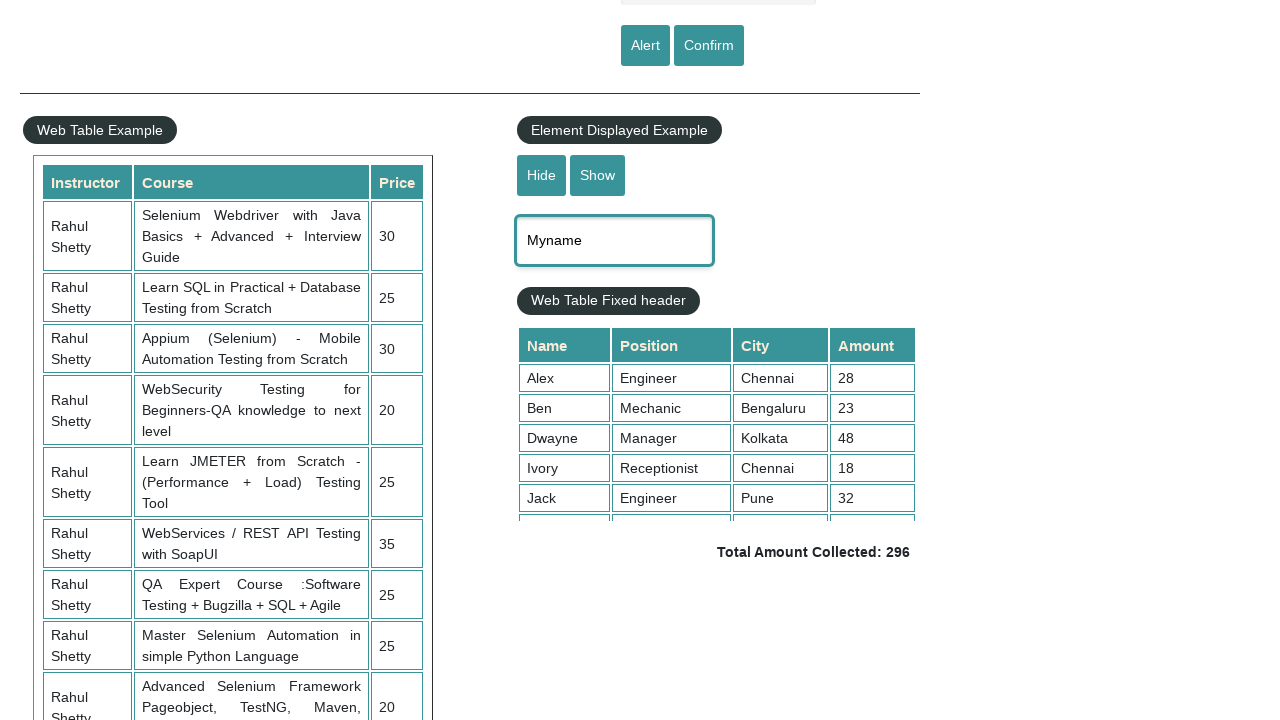

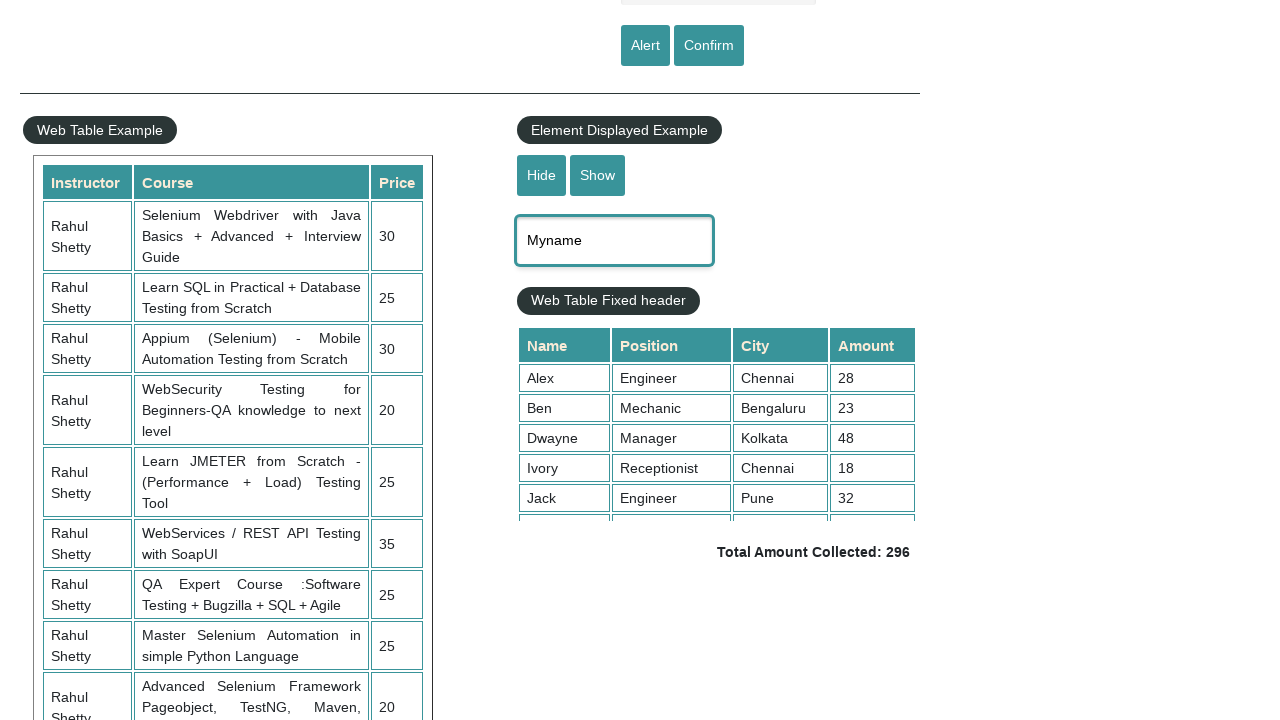